Tests dynamic loading page by clicking the start button and verifying that "Hello World!" text appears after loading

Starting URL: http://the-internet.herokuapp.com/dynamic_loading/2

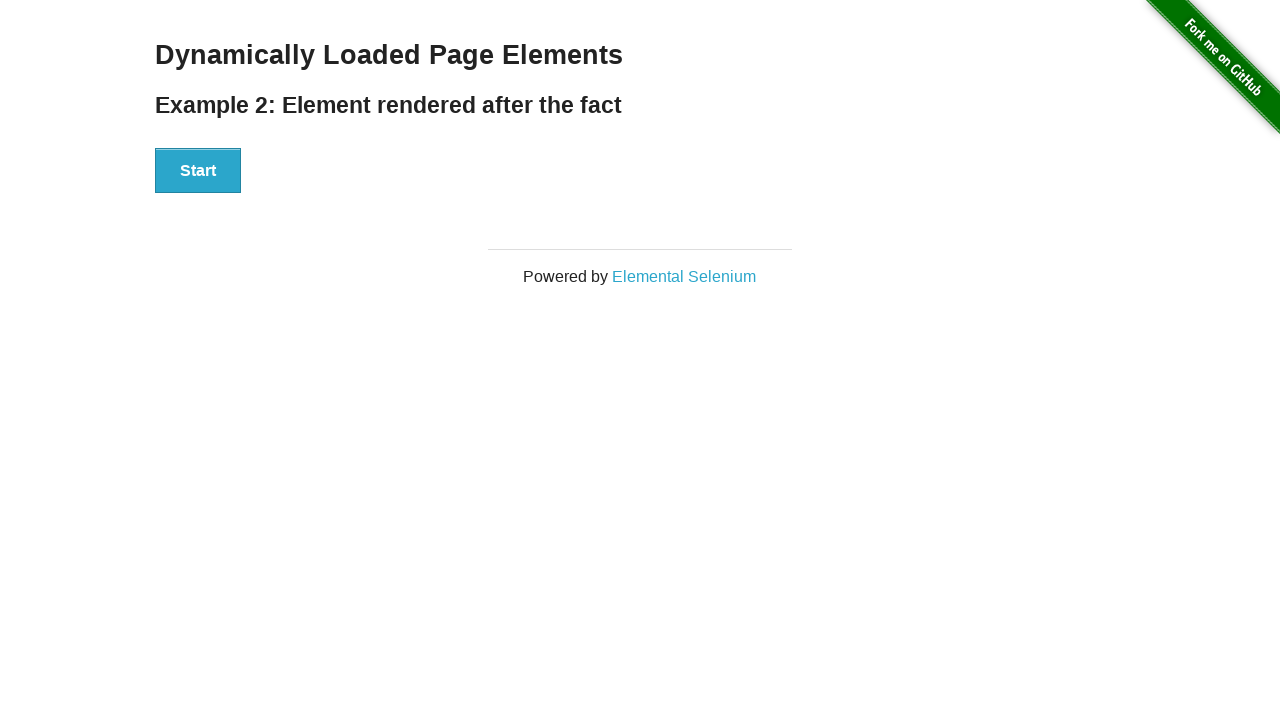

Navigated to dynamic loading page
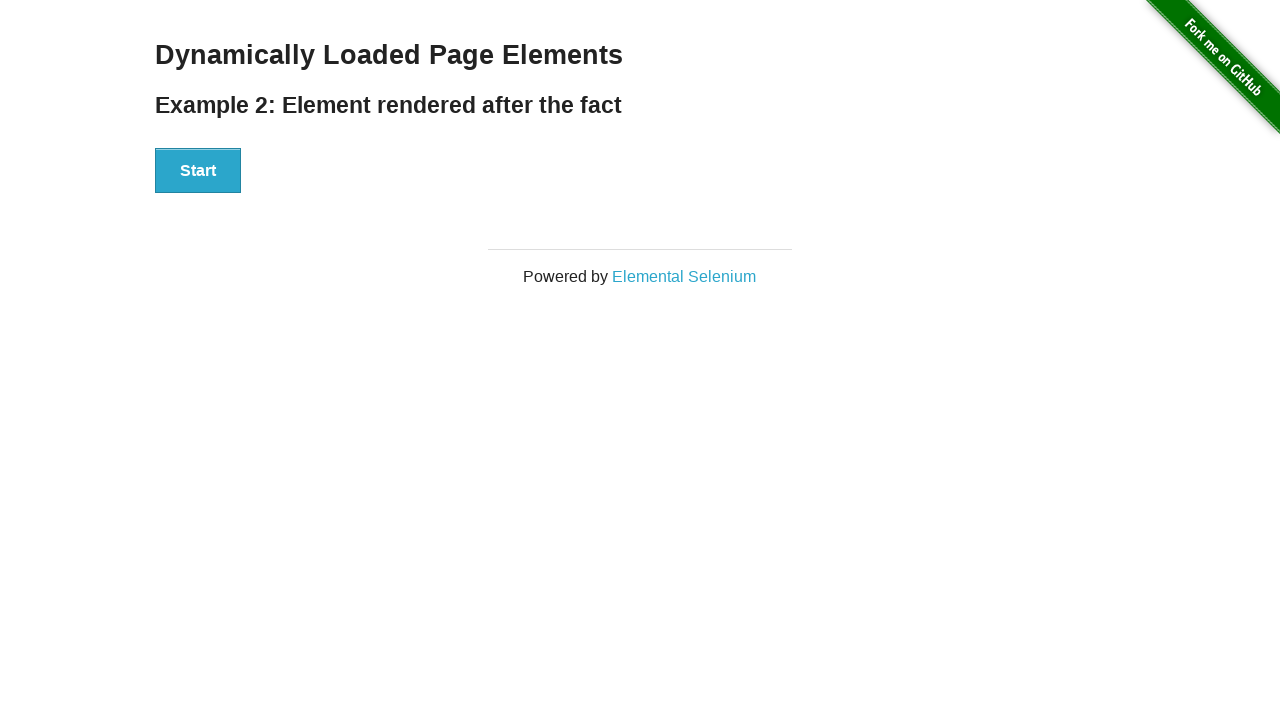

Clicked start button to trigger dynamic loading at (198, 171) on xpath=//div[@id='start']/button
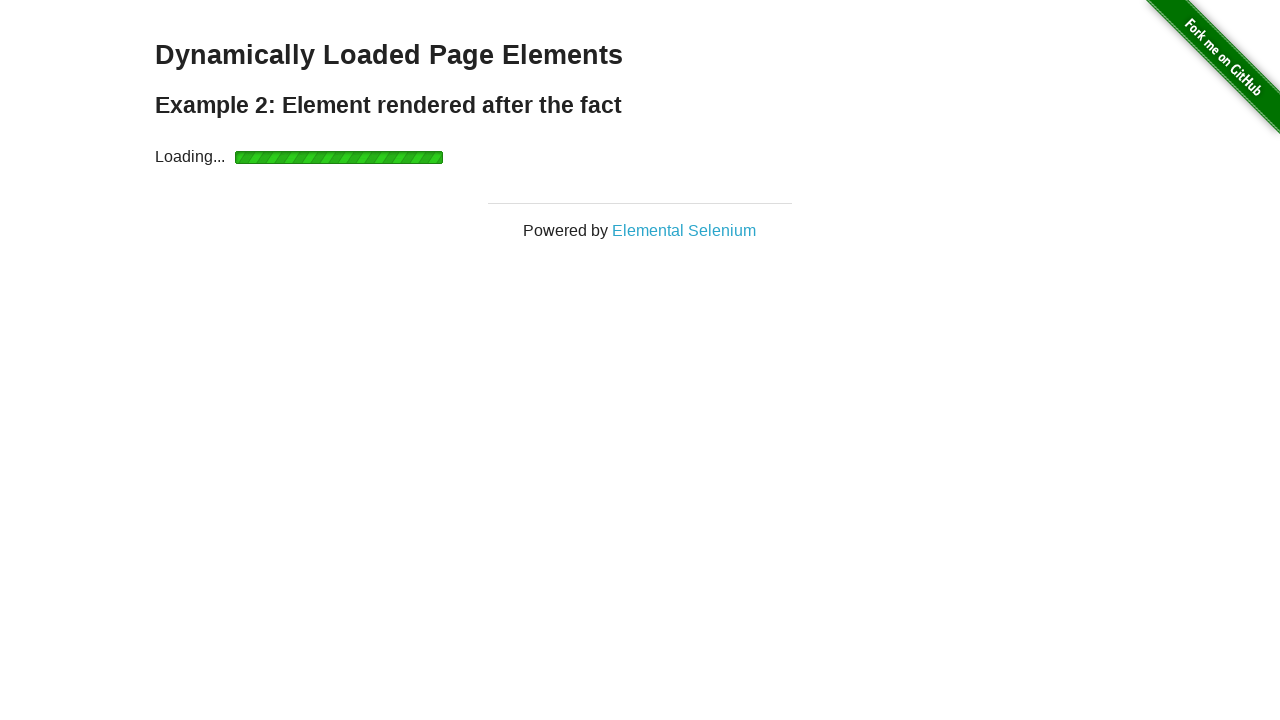

Verified 'Hello World!' text appeared after dynamic loading completed
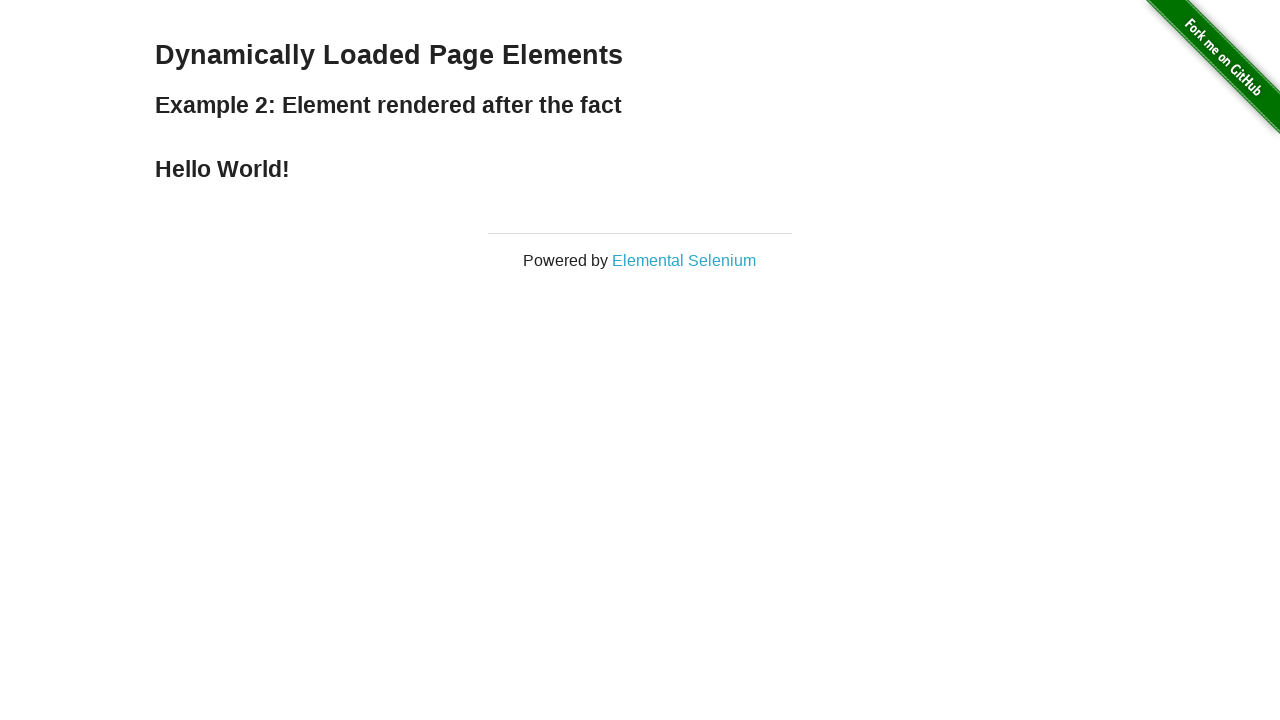

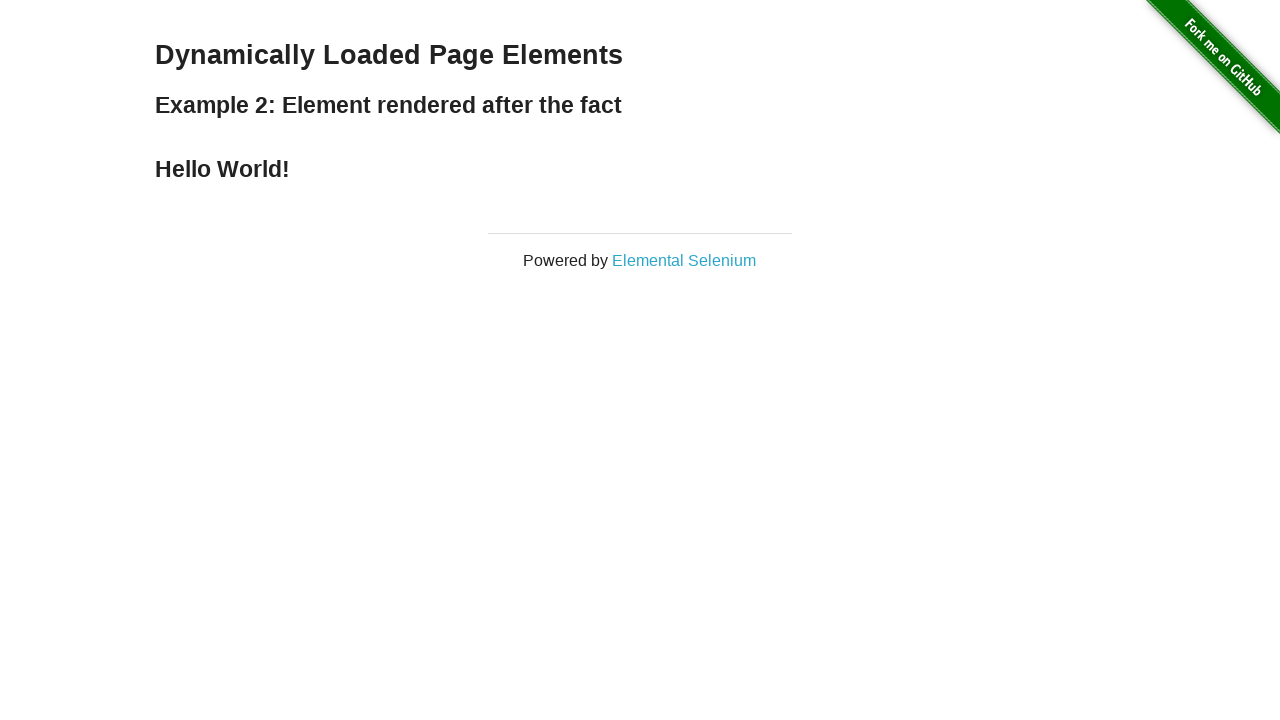